Tests handling dynamic dropdowns on a flight booking practice page by selecting origin (Delhi) and destination (Guwahati) airports from cascading dropdown menus

Starting URL: https://rahulshettyacademy.com/dropdownsPractise/

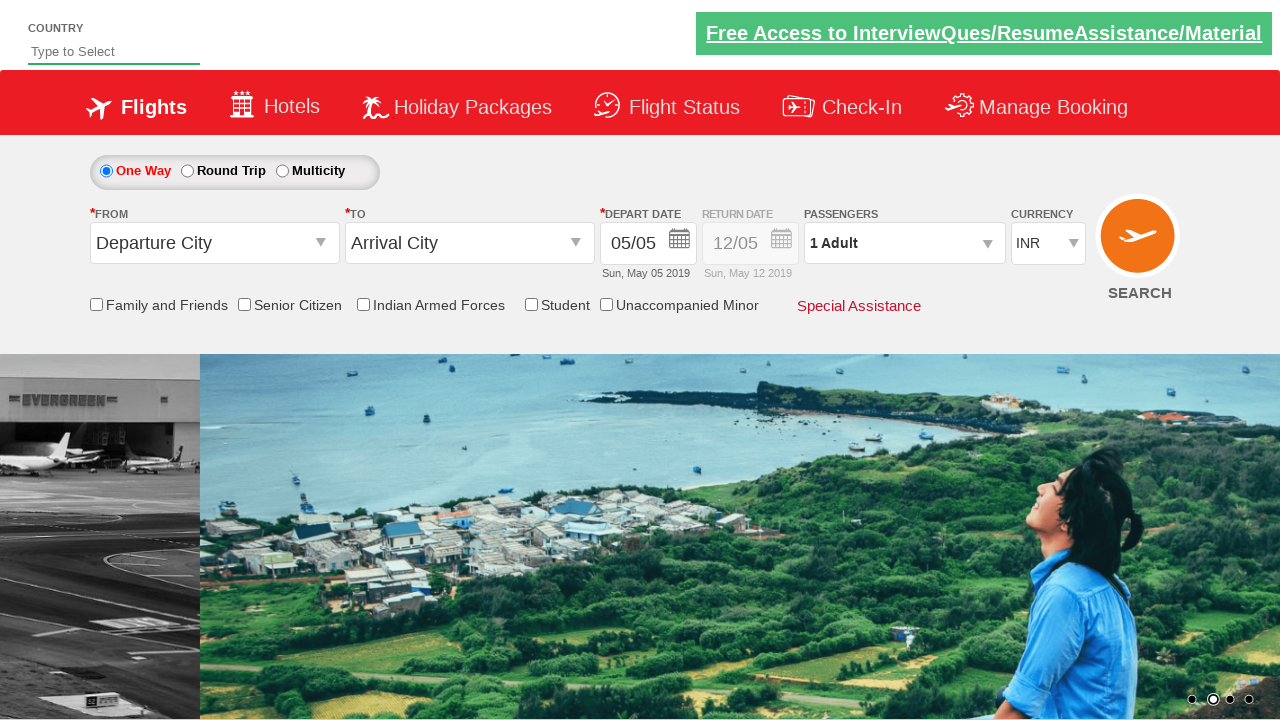

Clicked on origin station dropdown to open it at (214, 243) on #ctl00_mainContent_ddl_originStation1_CTXT
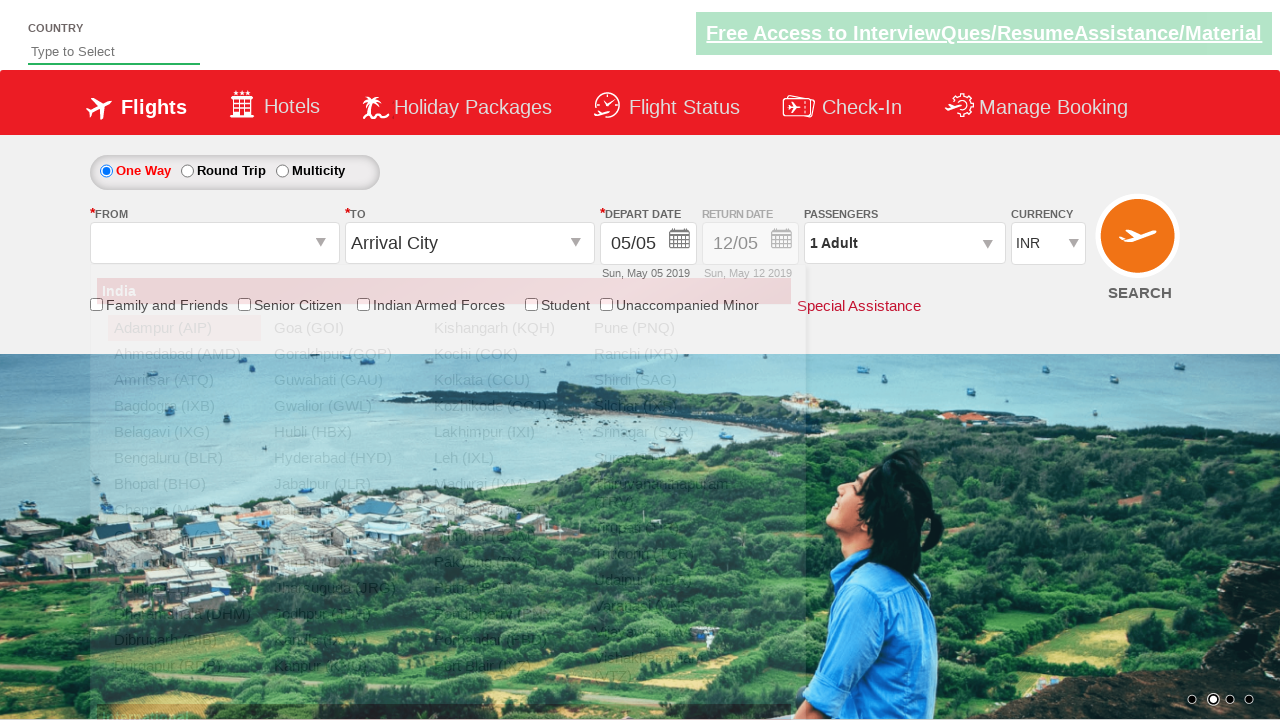

Selected Delhi (DEL) as origin airport at (184, 588) on xpath=//a[@value='DEL']
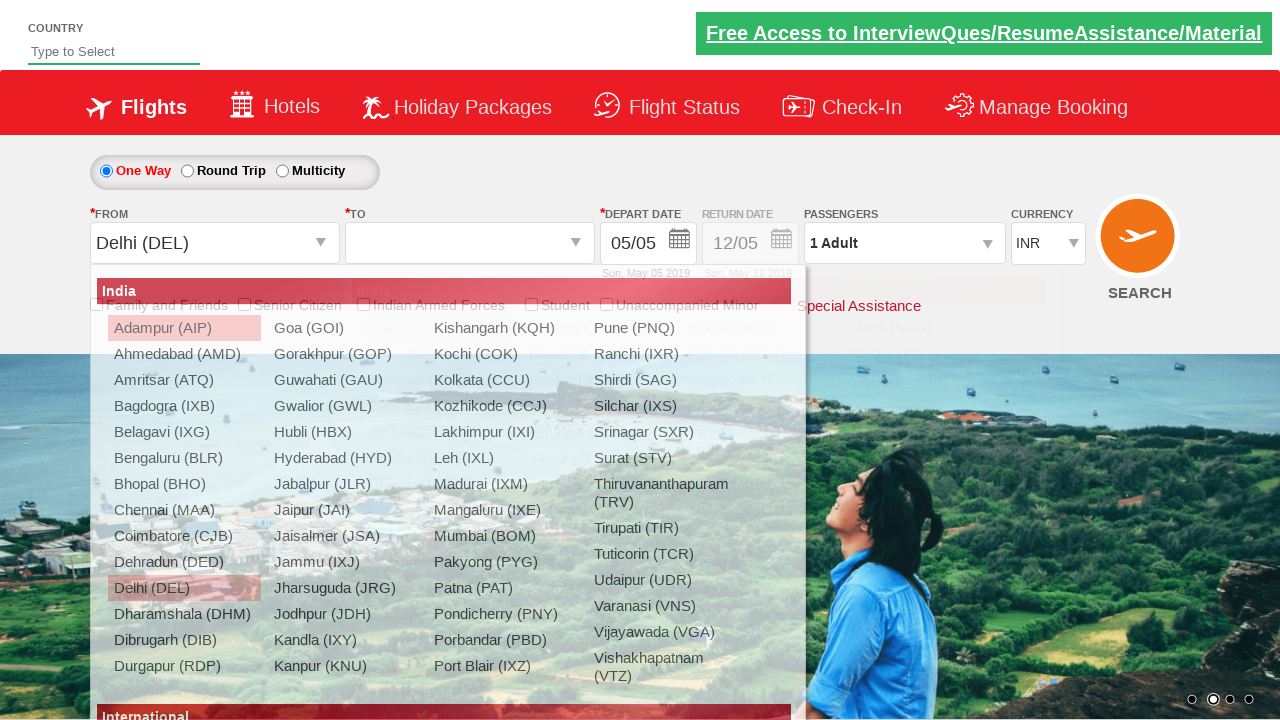

Selected Guwahati (GAU) as destination airport at (599, 354) on xpath=//div[@id='glsctl00_mainContent_ddl_destinationStation1_CTNR']//a[@value='
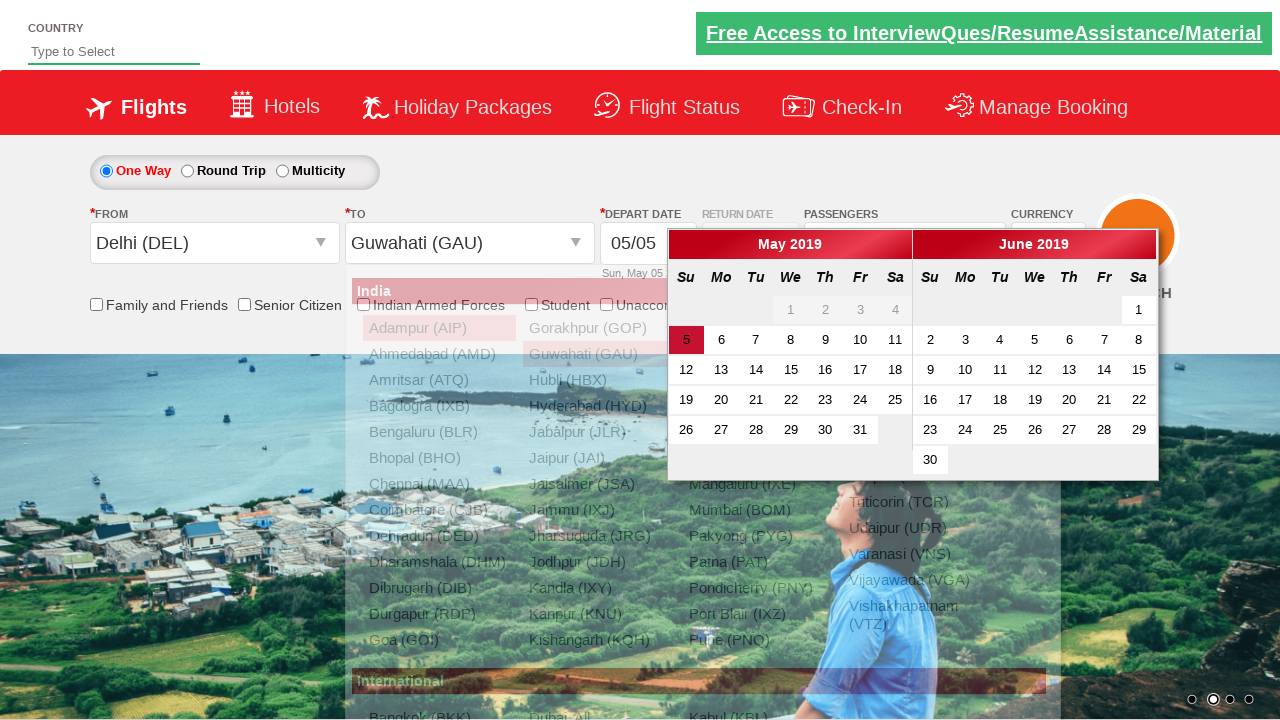

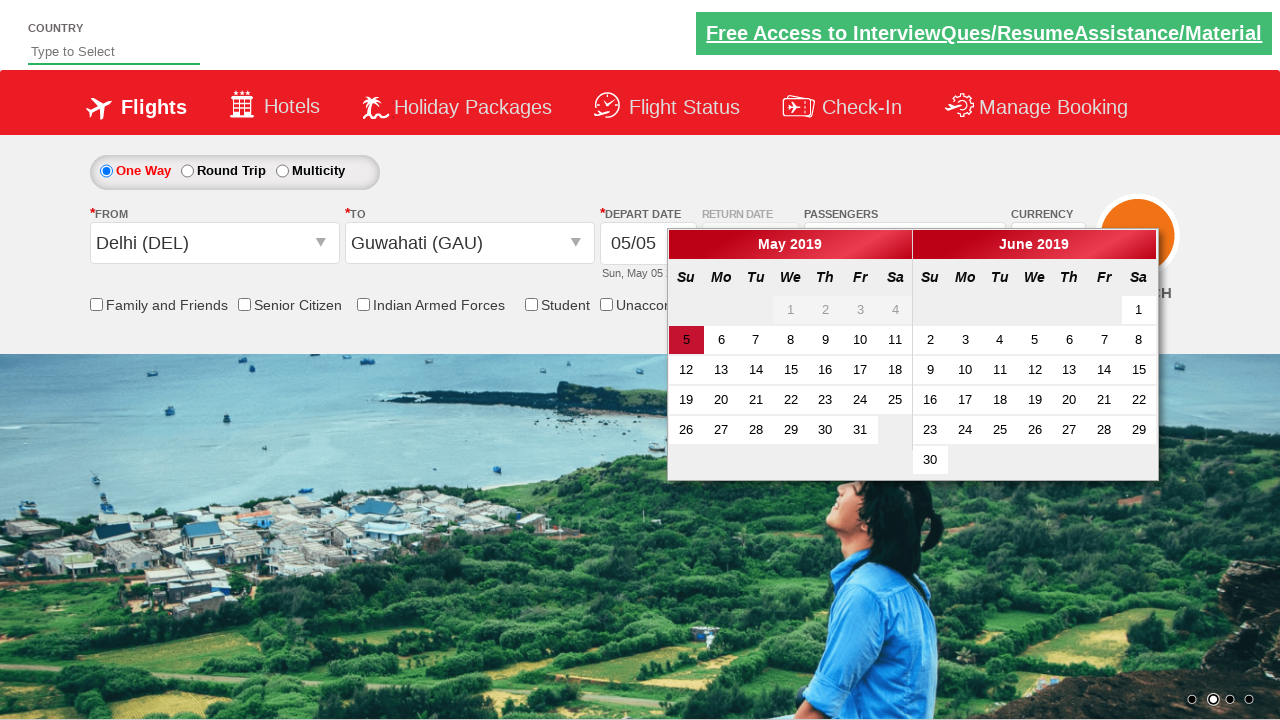